Navigates to a Taipei eBus virtual bus stop page and verifies that bus route information is displayed on the page.

Starting URL: https://ebus.gov.taipei/VirtualStop/1156800620

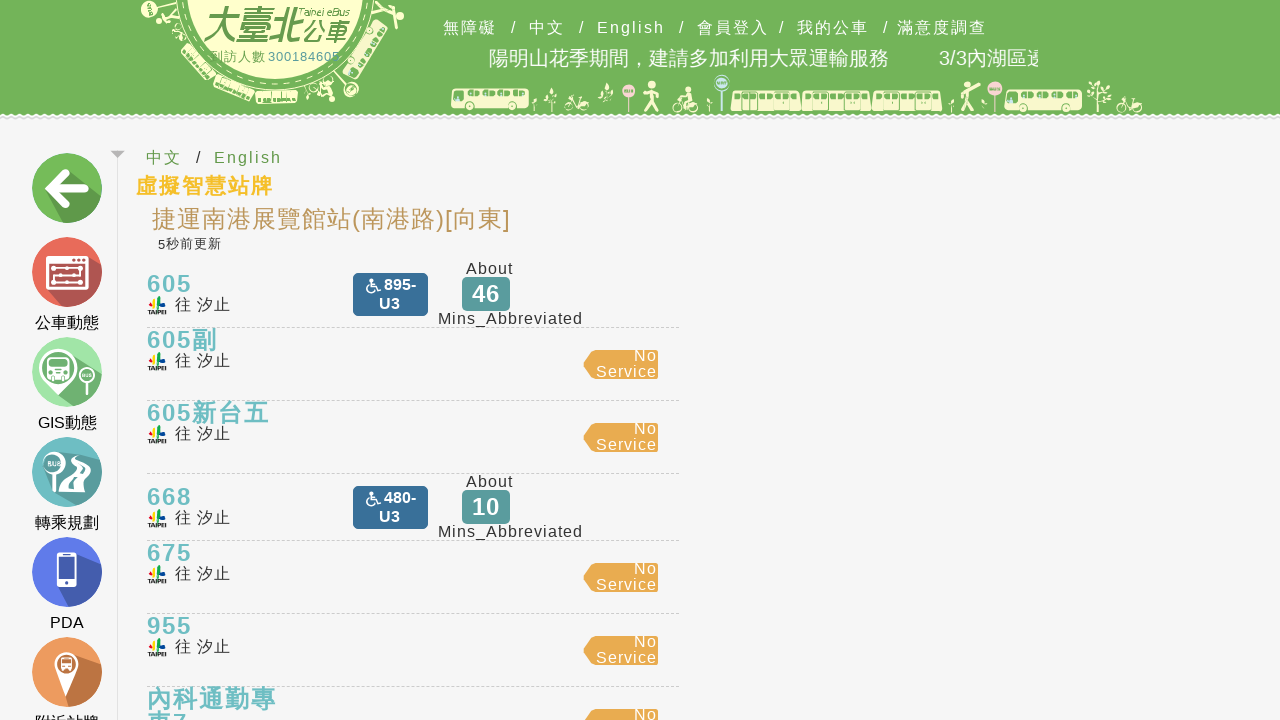

Waited for bus route list to load on virtual stop page
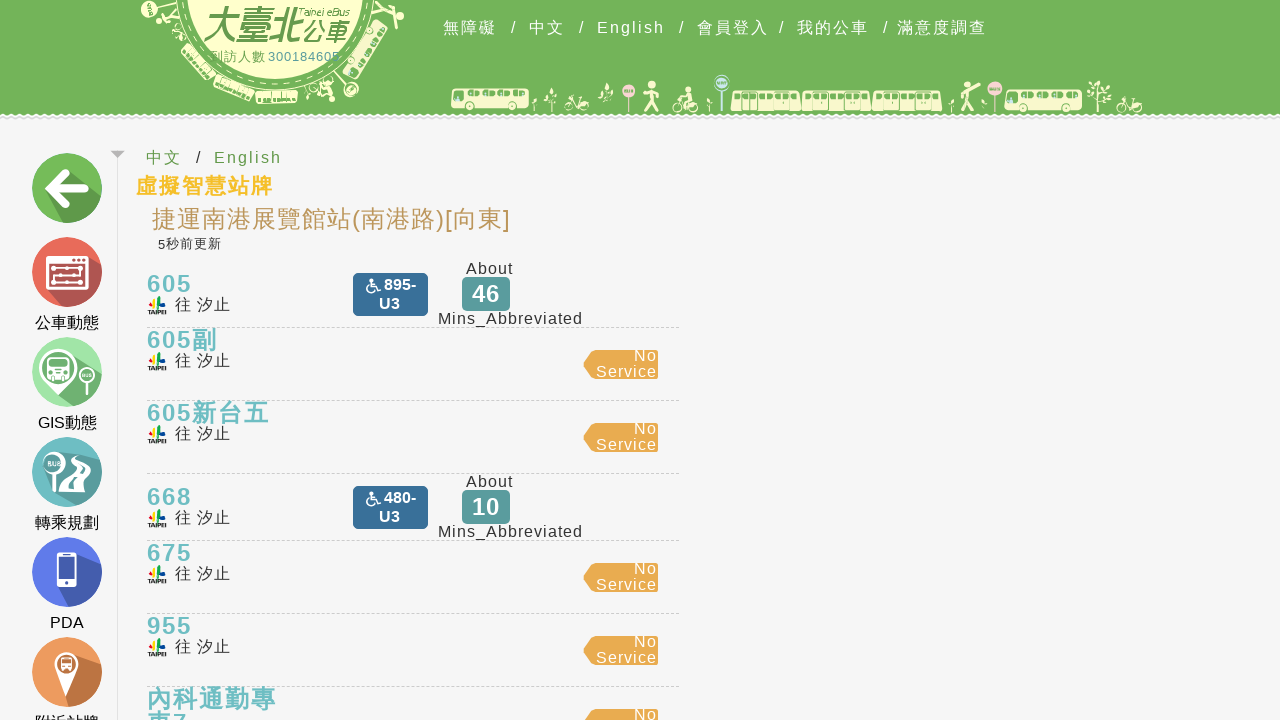

Verified that arrival time information is displayed
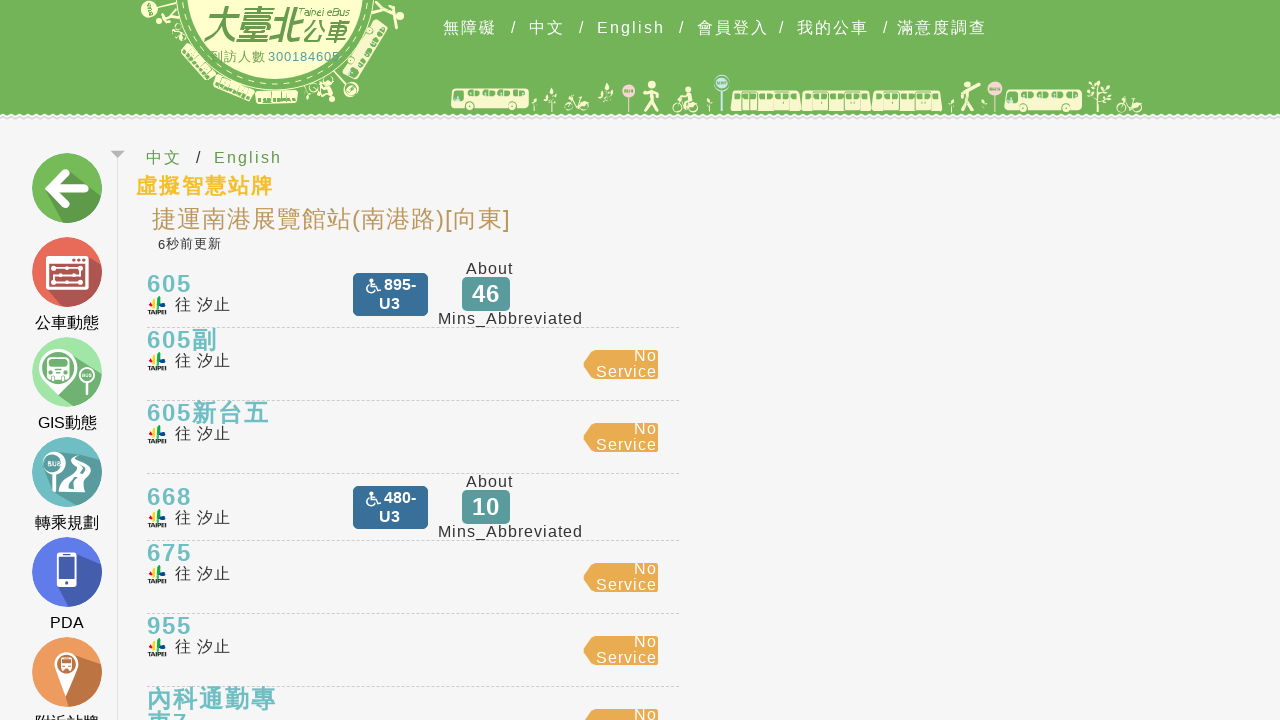

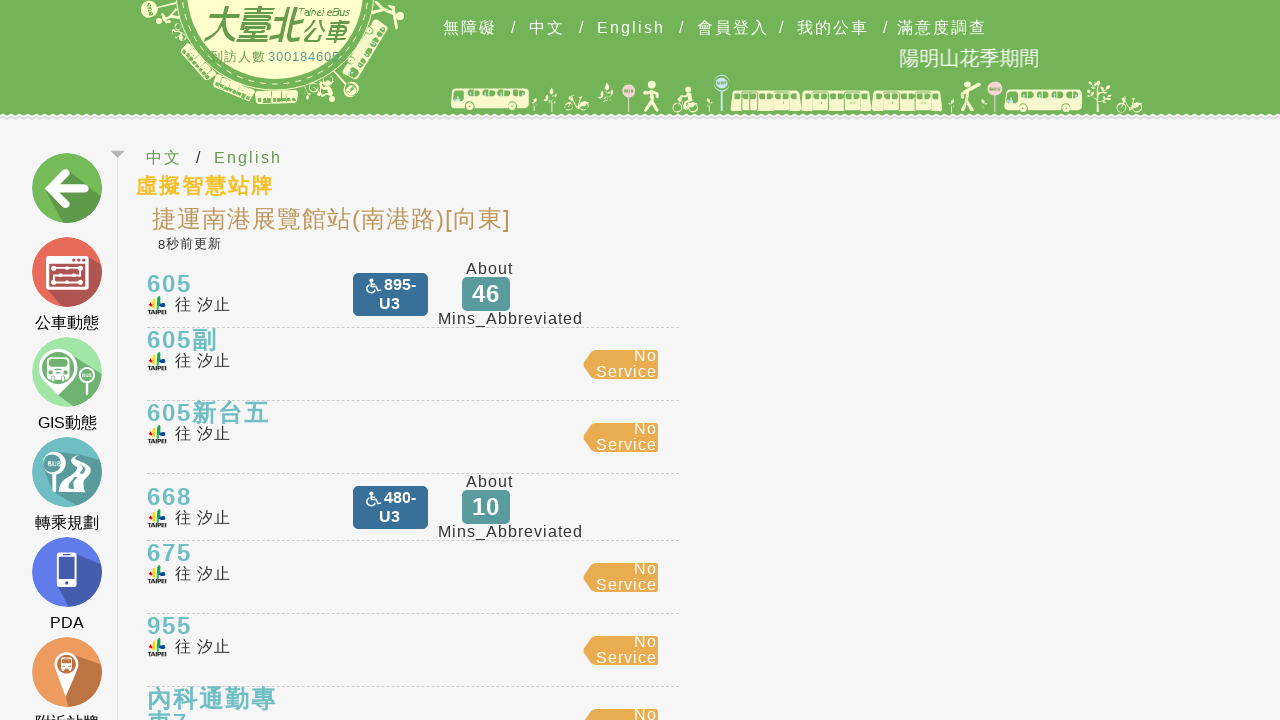